Tests scrolling to an element and filling in a name and date form fields on a scrollable page

Starting URL: https://formy-project.herokuapp.com/scroll

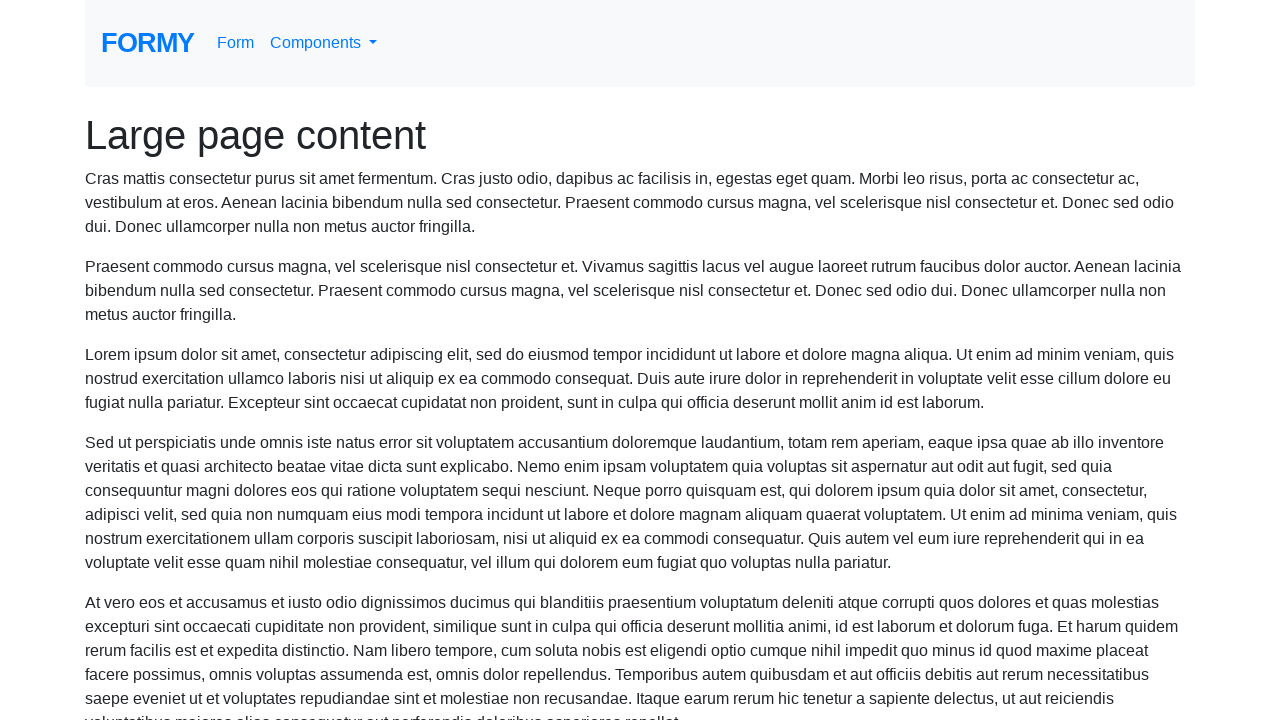

Located the name input field
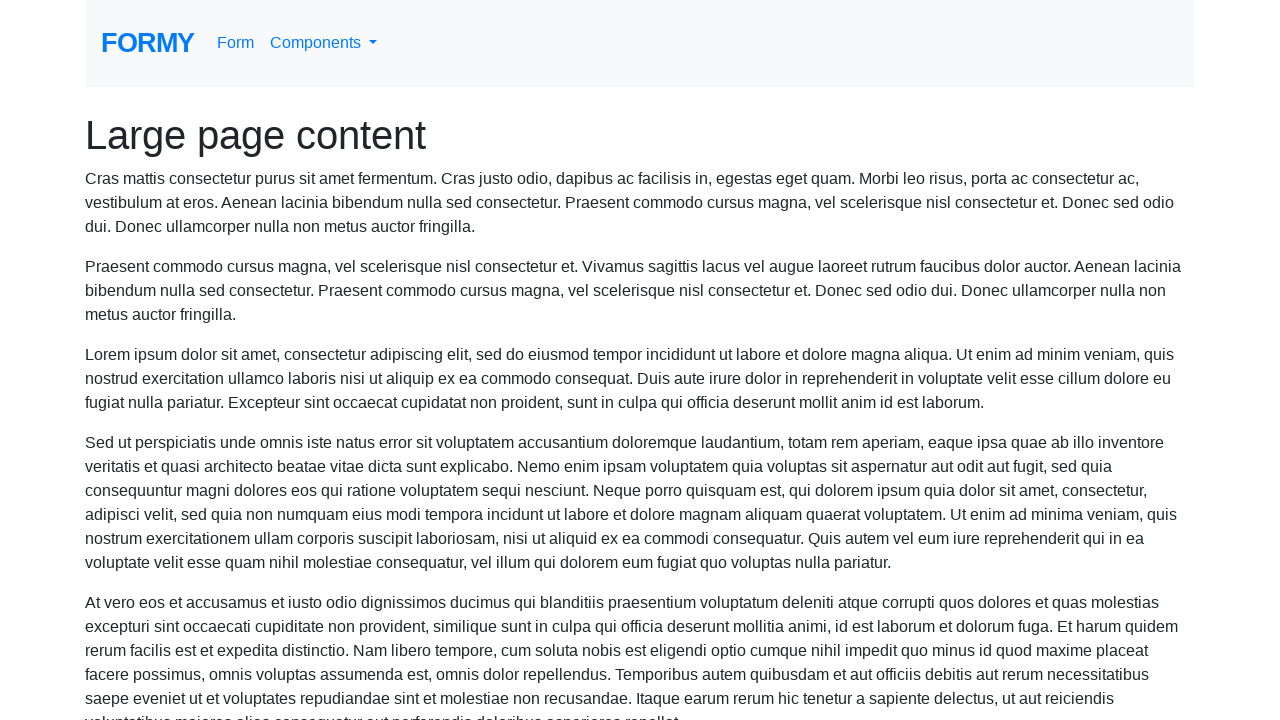

Scrolled to name input field
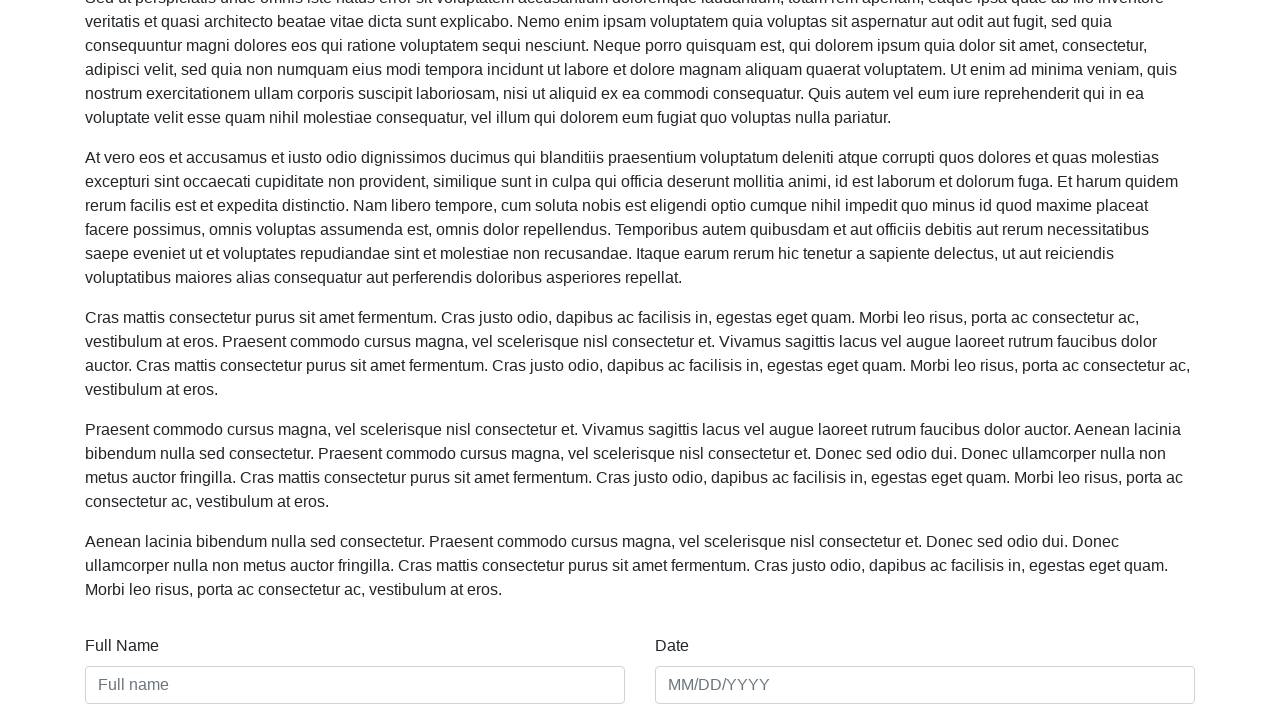

Filled name field with 'Carlos Bermudez' on #name
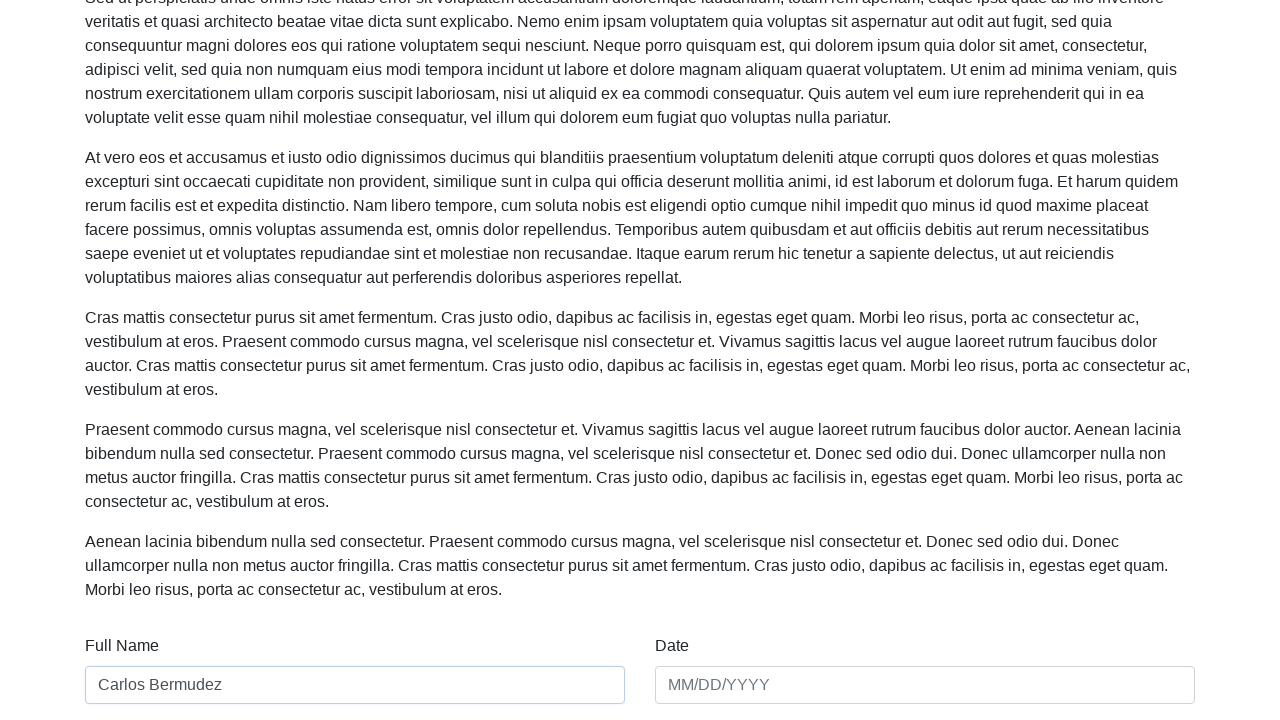

Filled date field with '25/01/2021' on #date
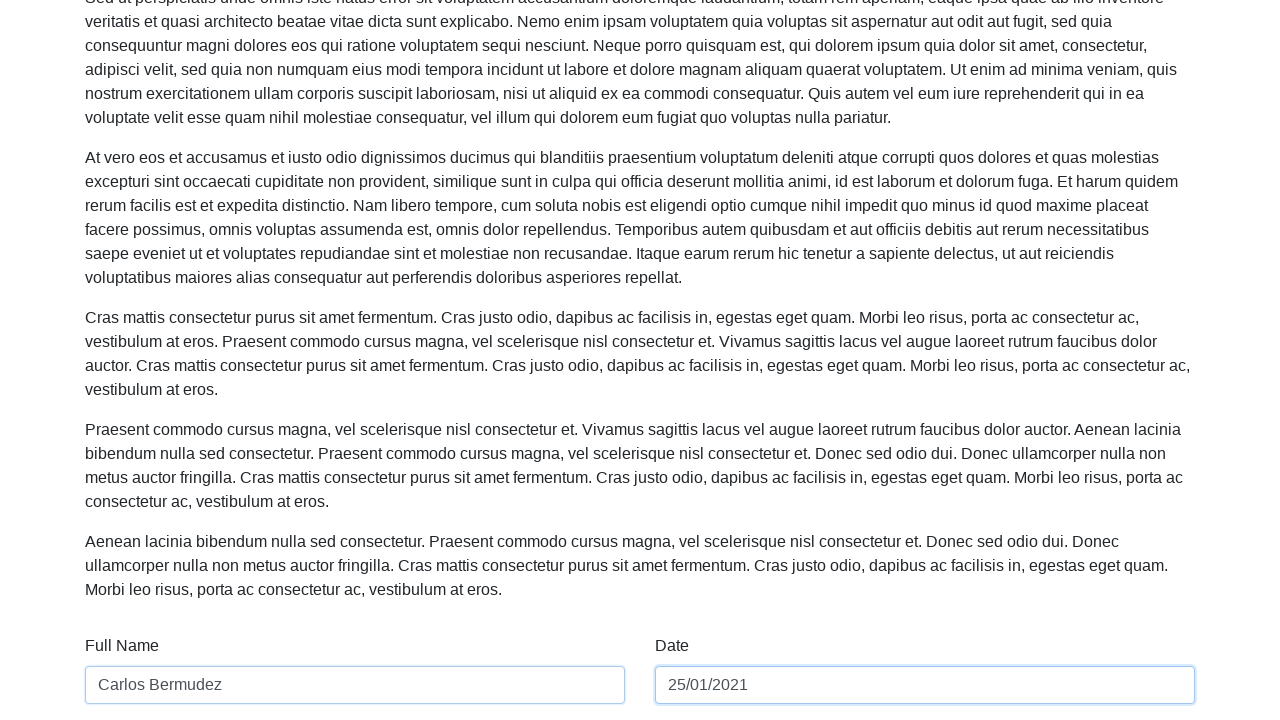

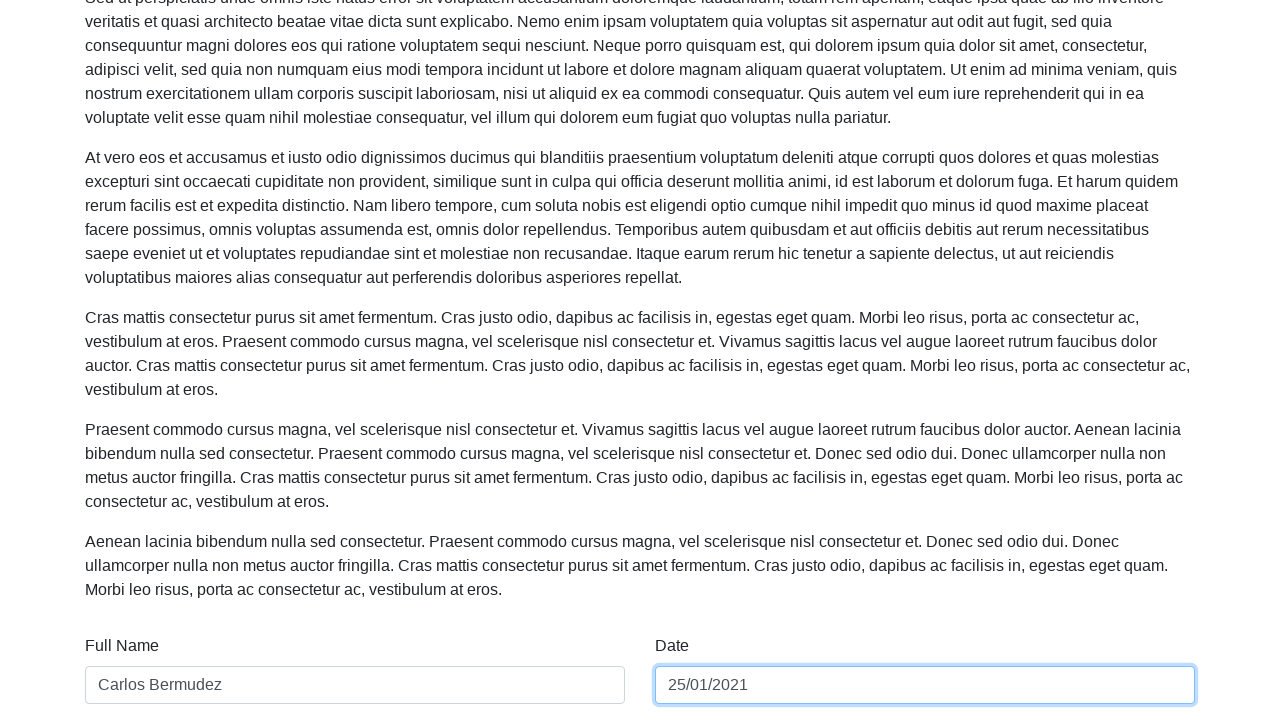